Tests basic browser navigation functionality by refreshing the page, navigating back, and then forward on the VWO app page.

Starting URL: https://app.vwo.com

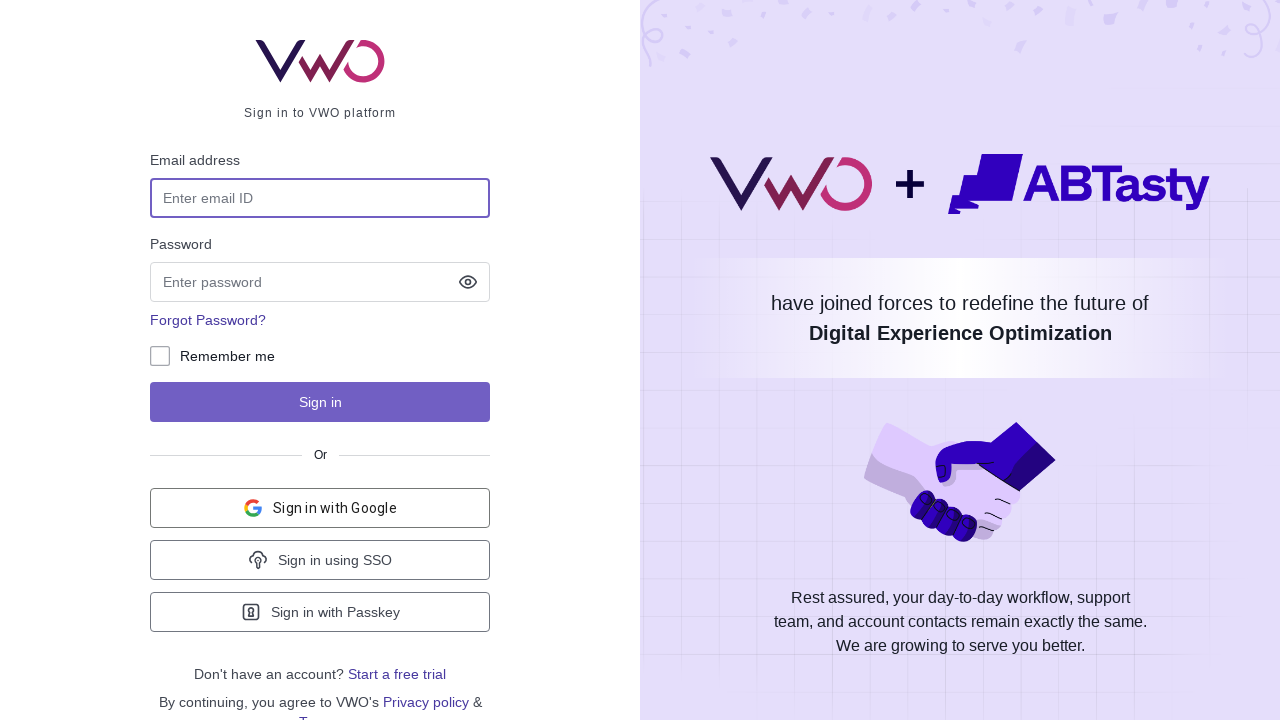

Refreshed the VWO app page
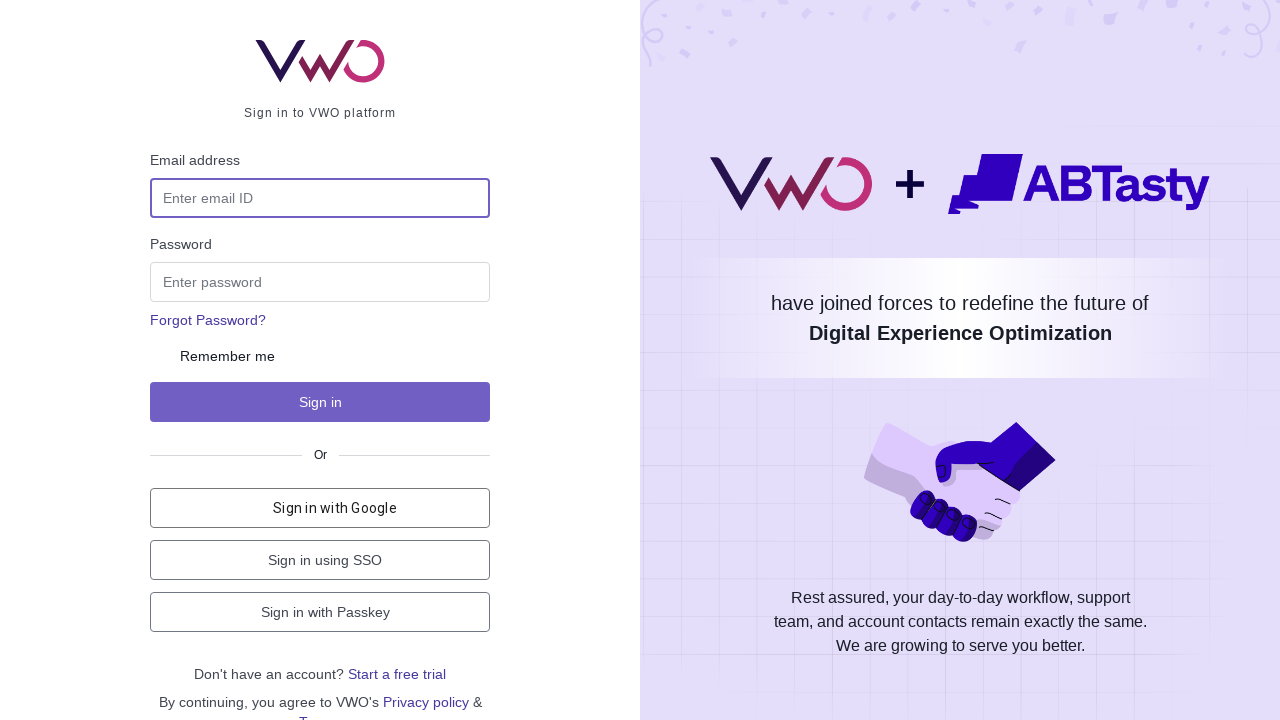

Navigated back in browser history
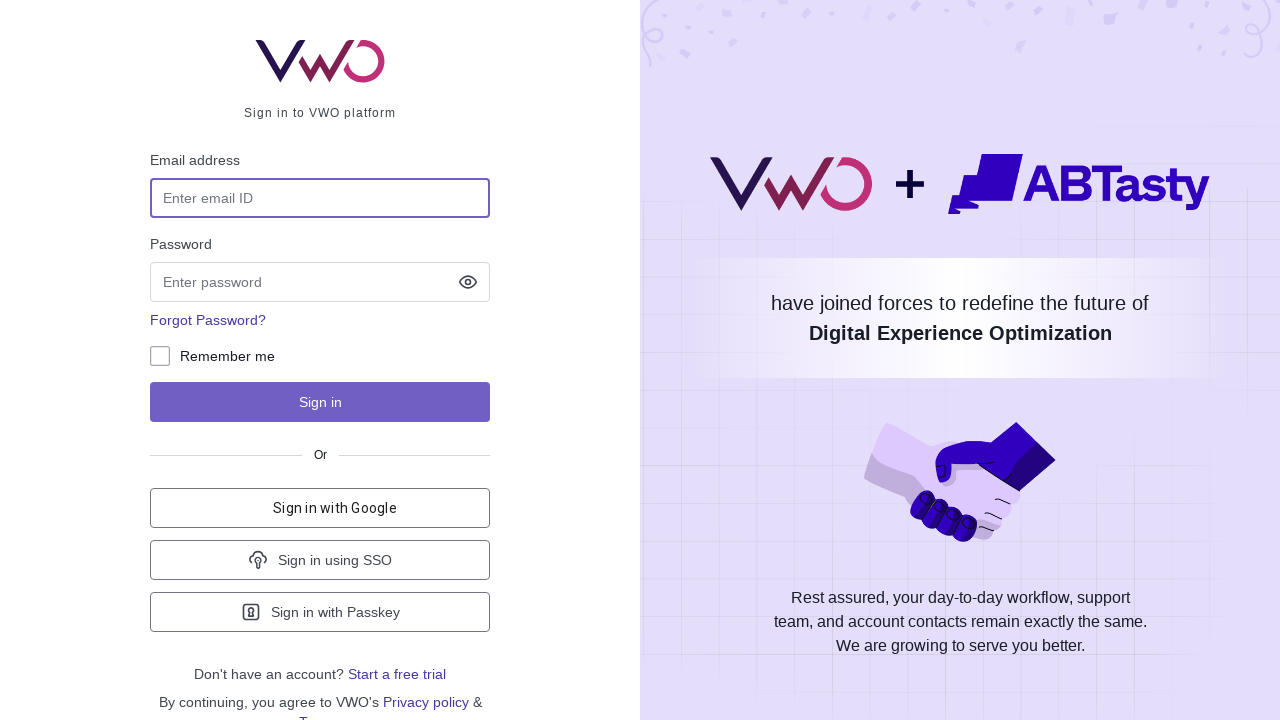

Navigated forward in browser history
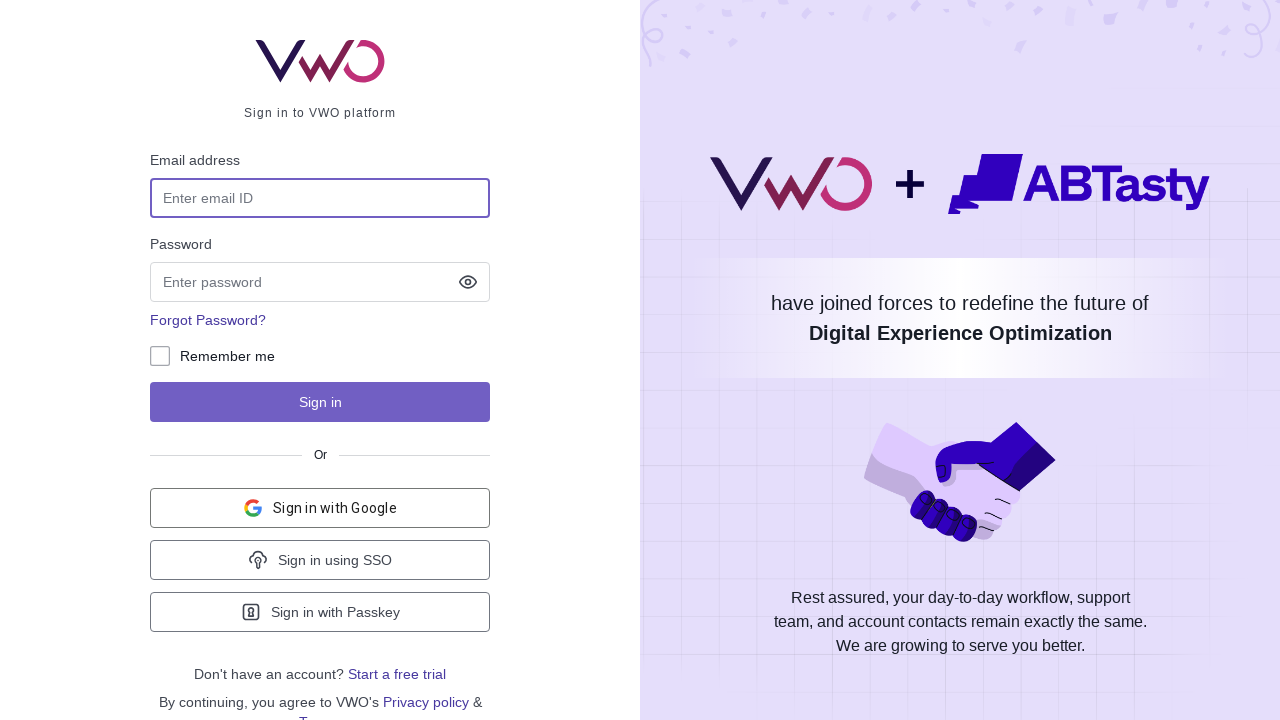

Page fully loaded
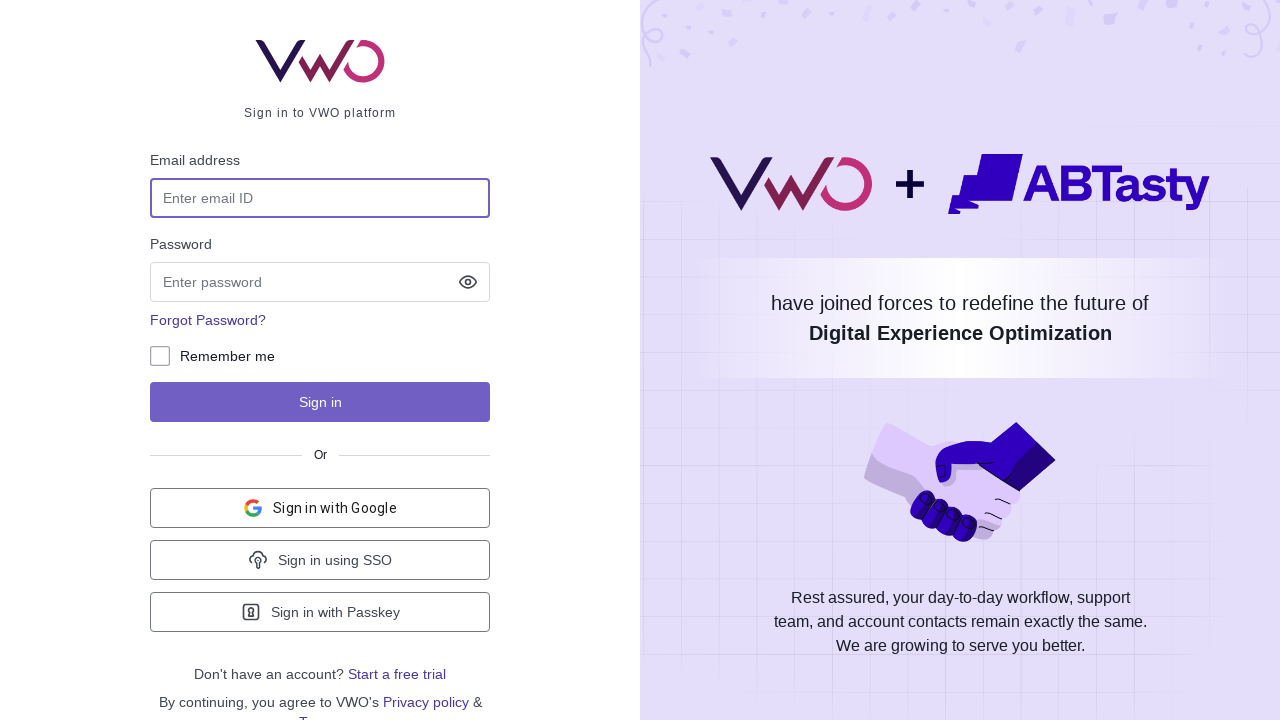

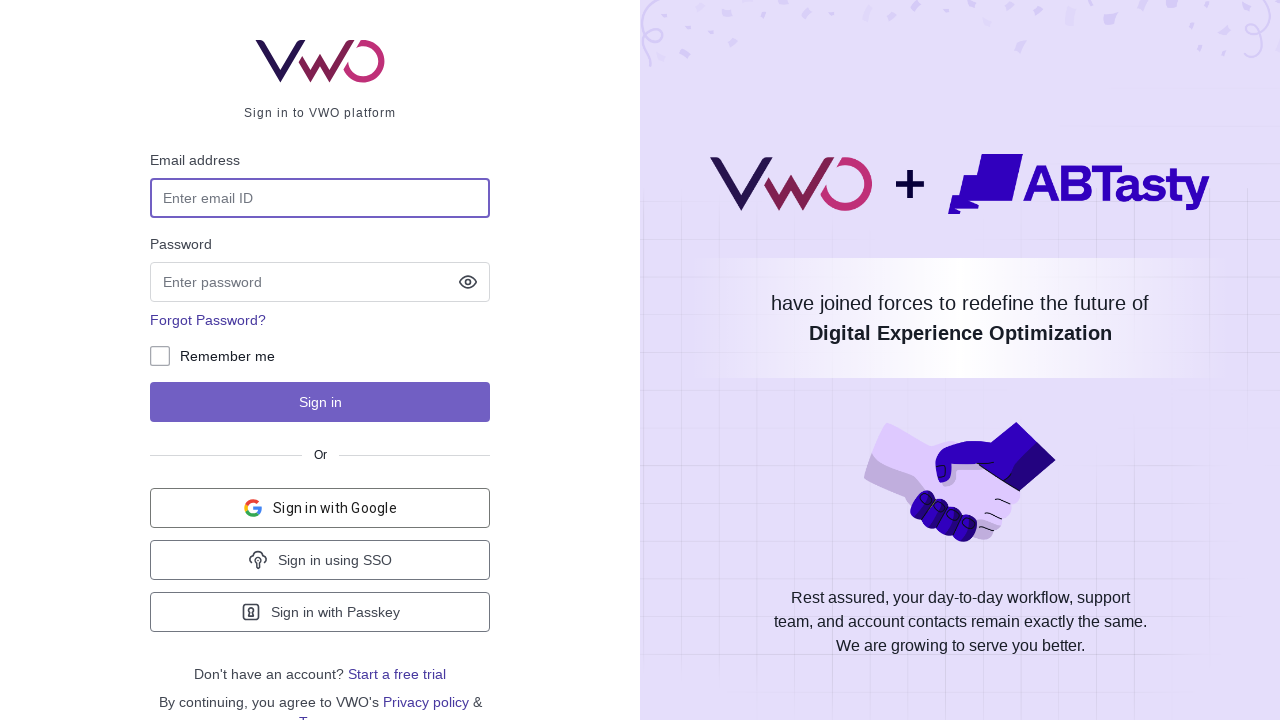